Tests that the service worker is registered on the homepage for PWA functionality.

Starting URL: https://heyleila.com

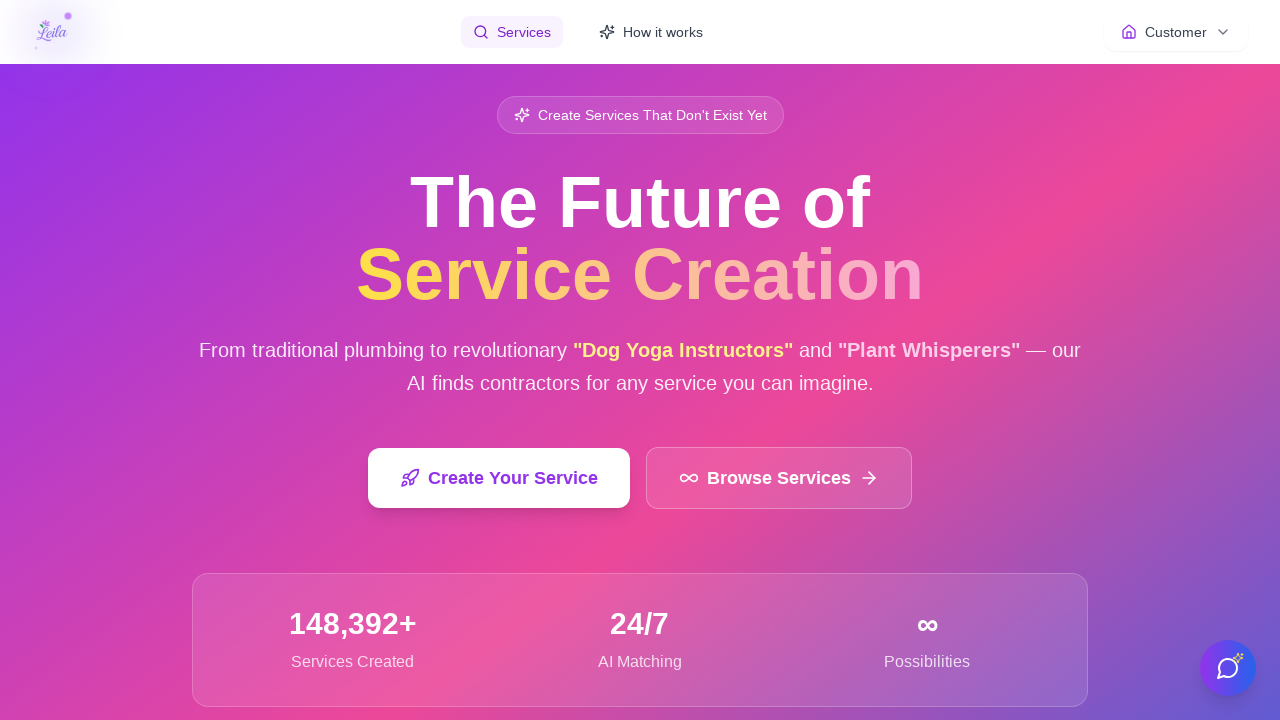

Waited for page to reach networkidle state
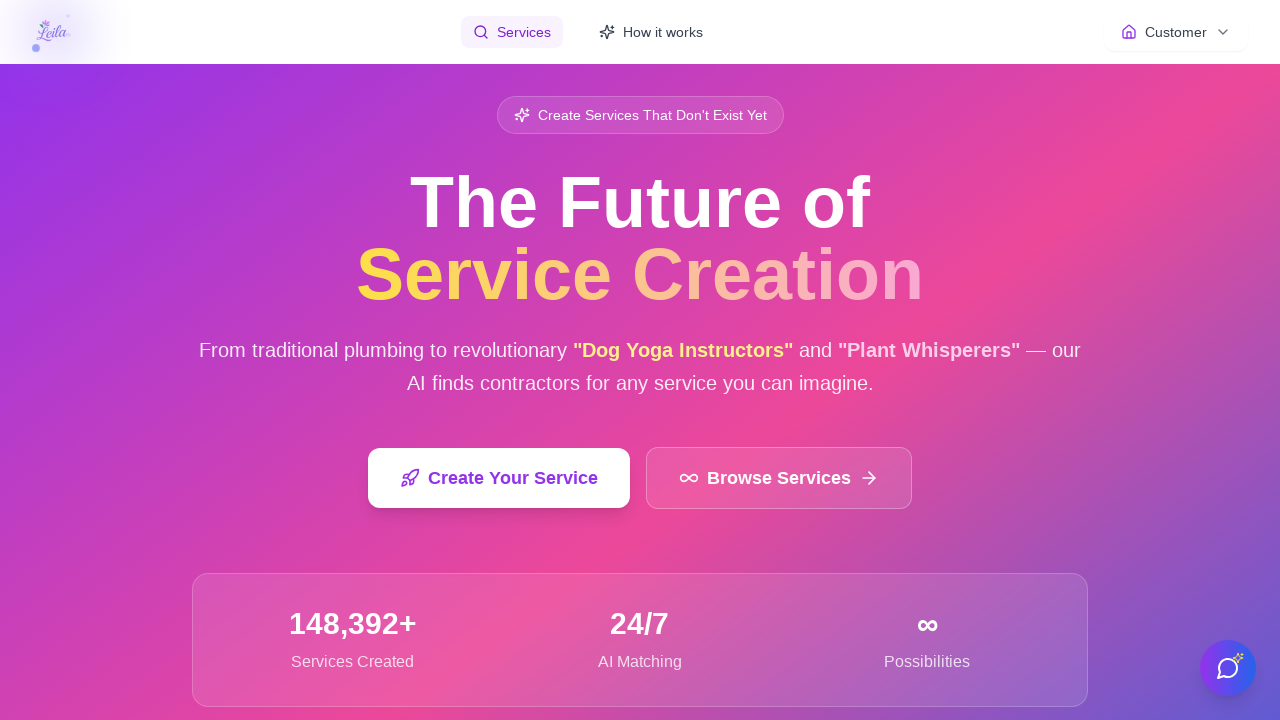

Waited 2 seconds for service worker registration to complete
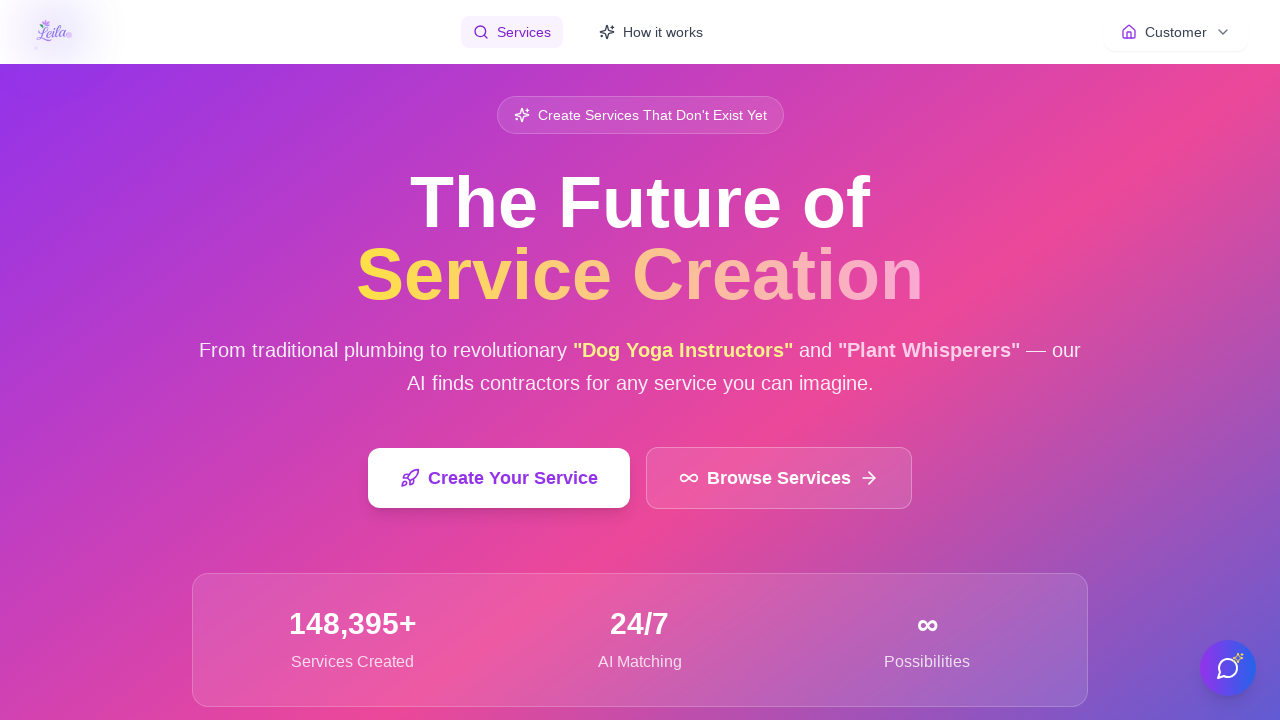

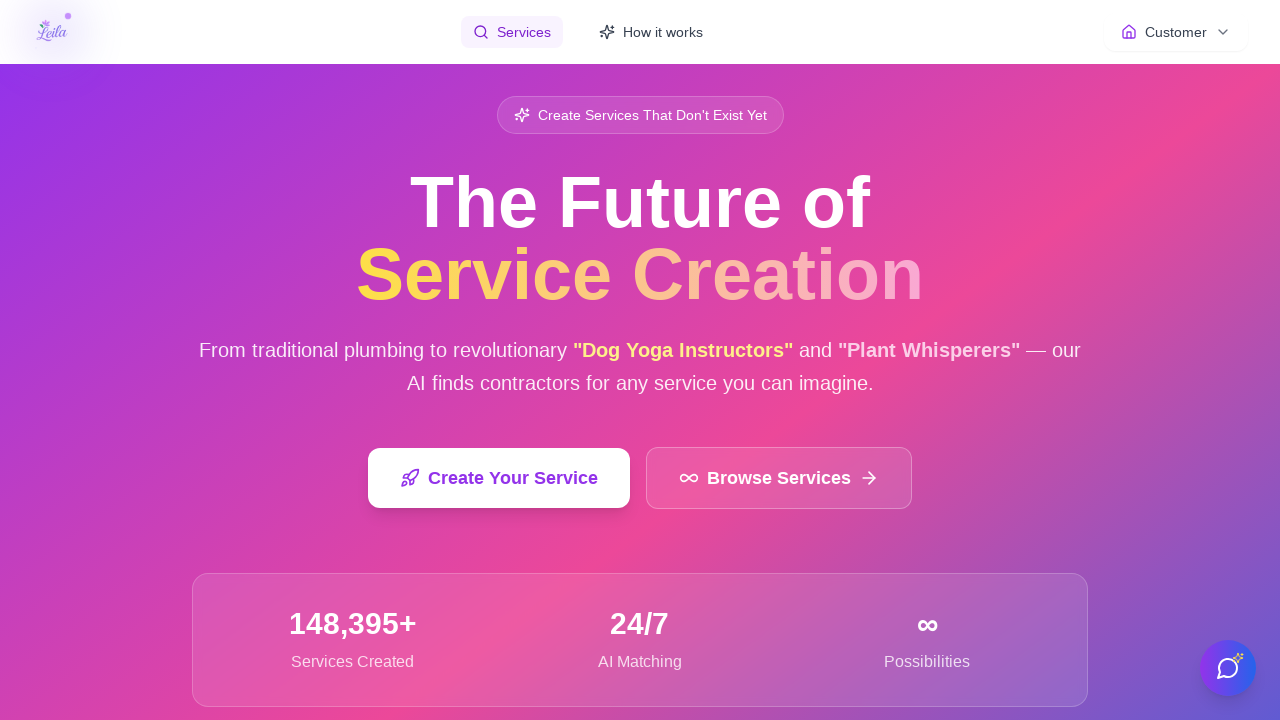